Tests a number input field by verifying that letters are not accepted, numbers are accepted, and arrow up/down keys increment and decrement the value correctly.

Starting URL: http://the-internet.herokuapp.com/inputs

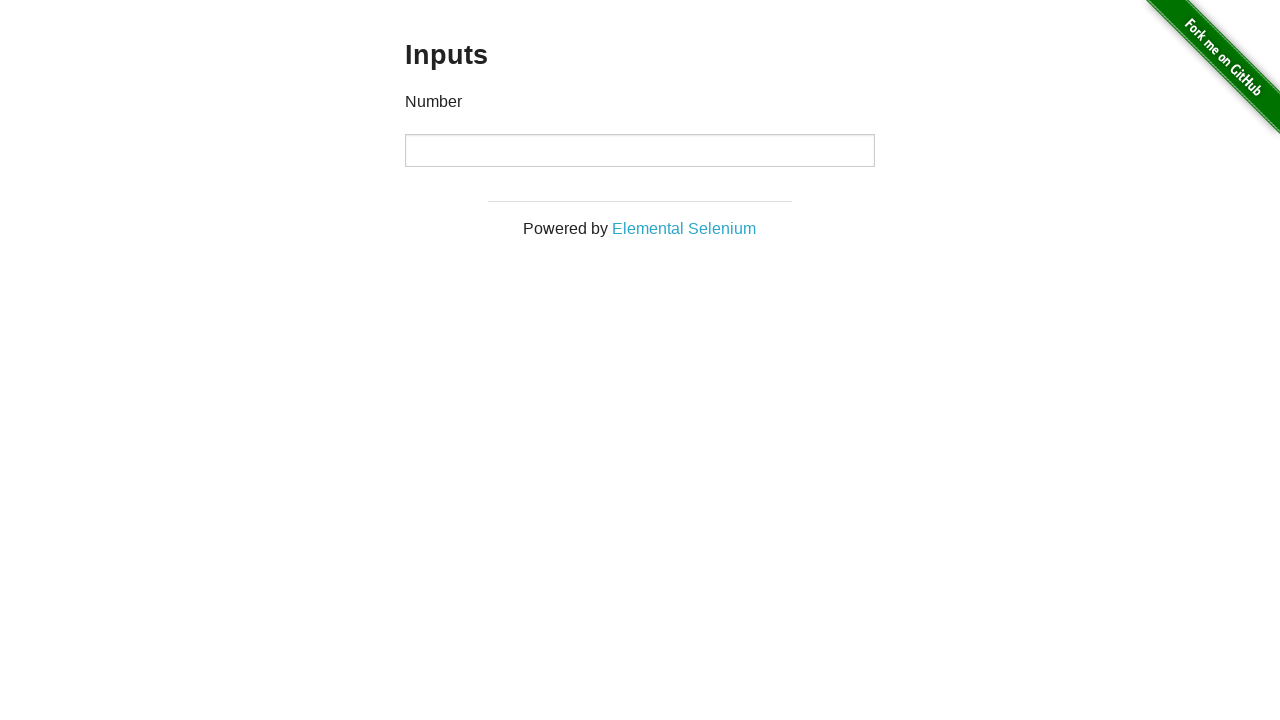

Located the number input field
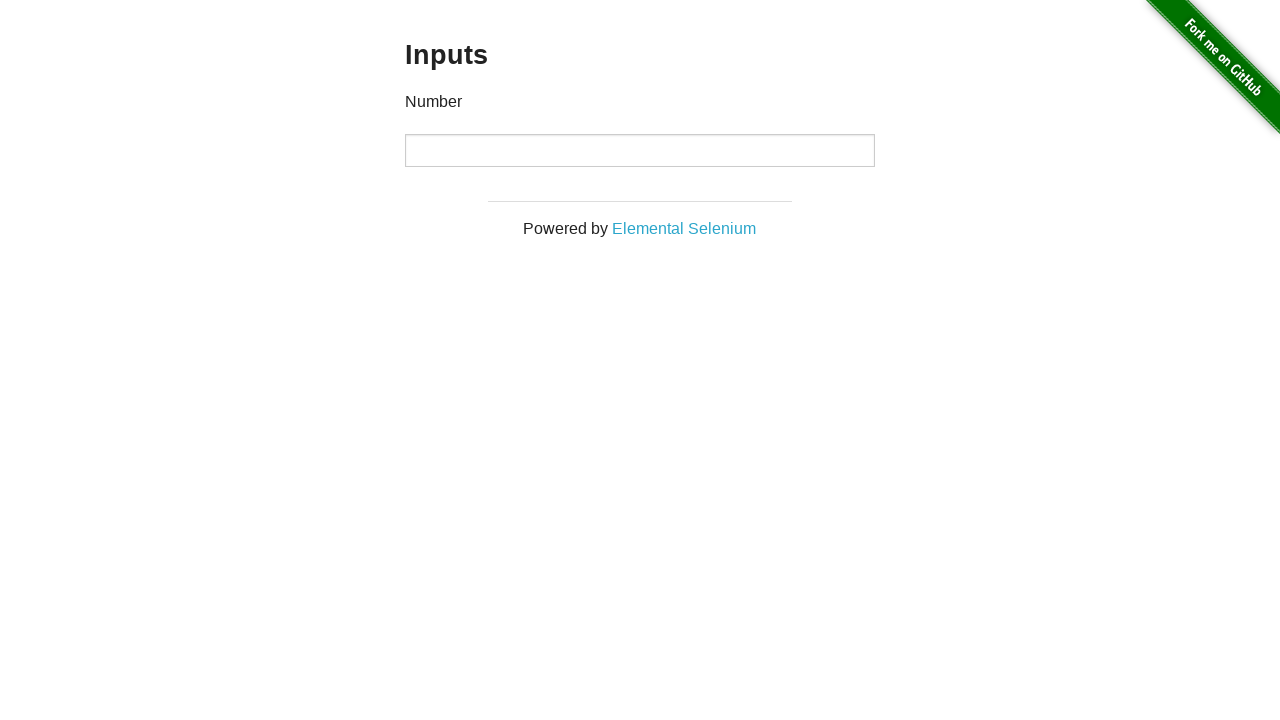

Attempted to type letters 'abc' into the number input field on input
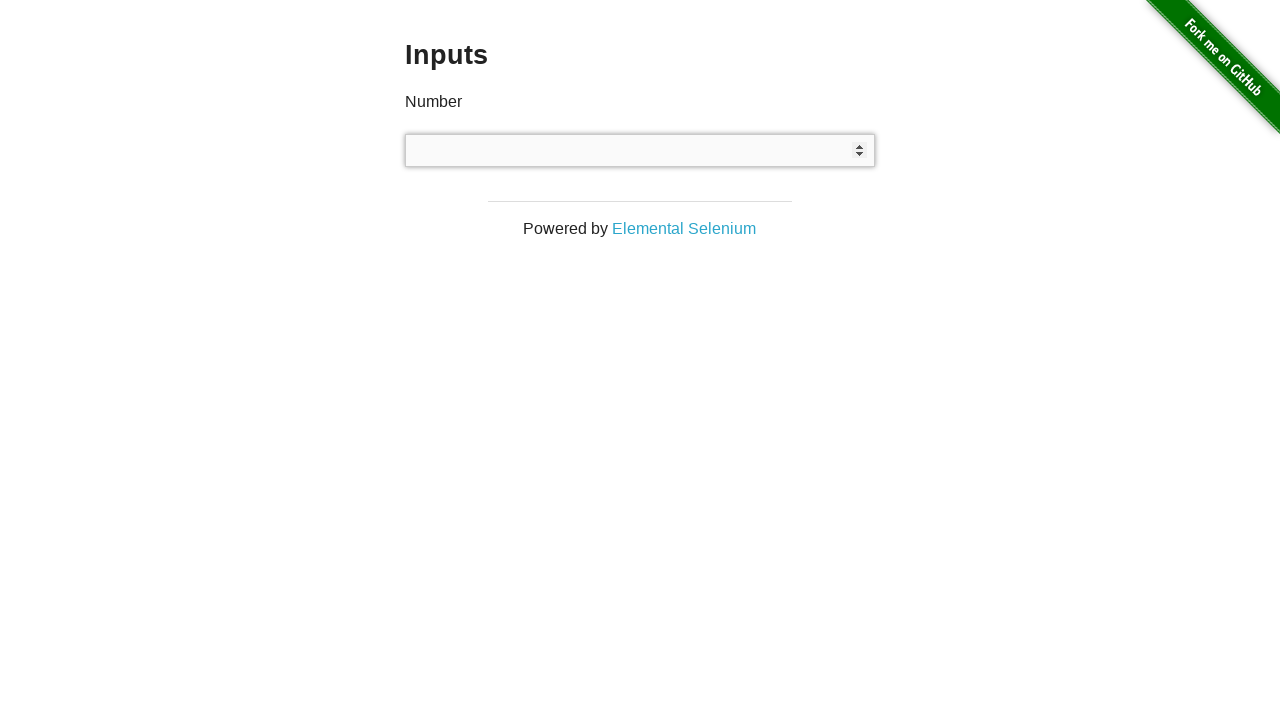

Retrieved input value after typing letters
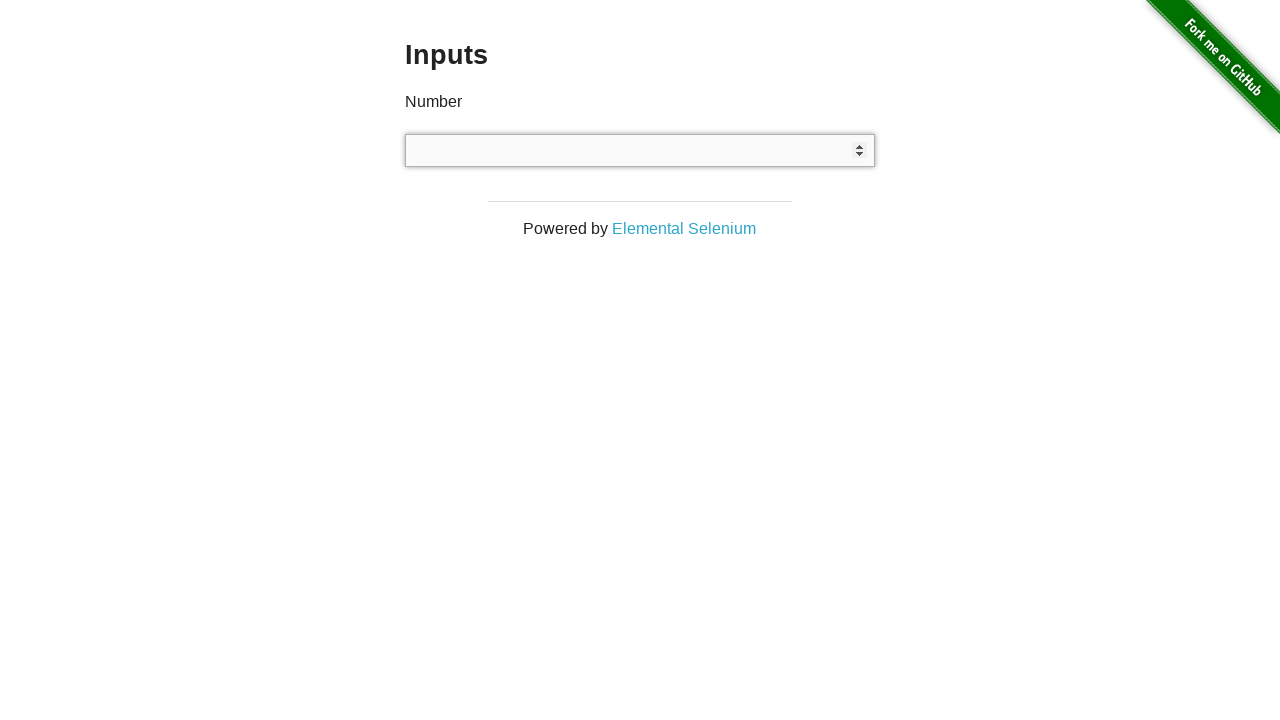

Verified that letters were not accepted (value is empty)
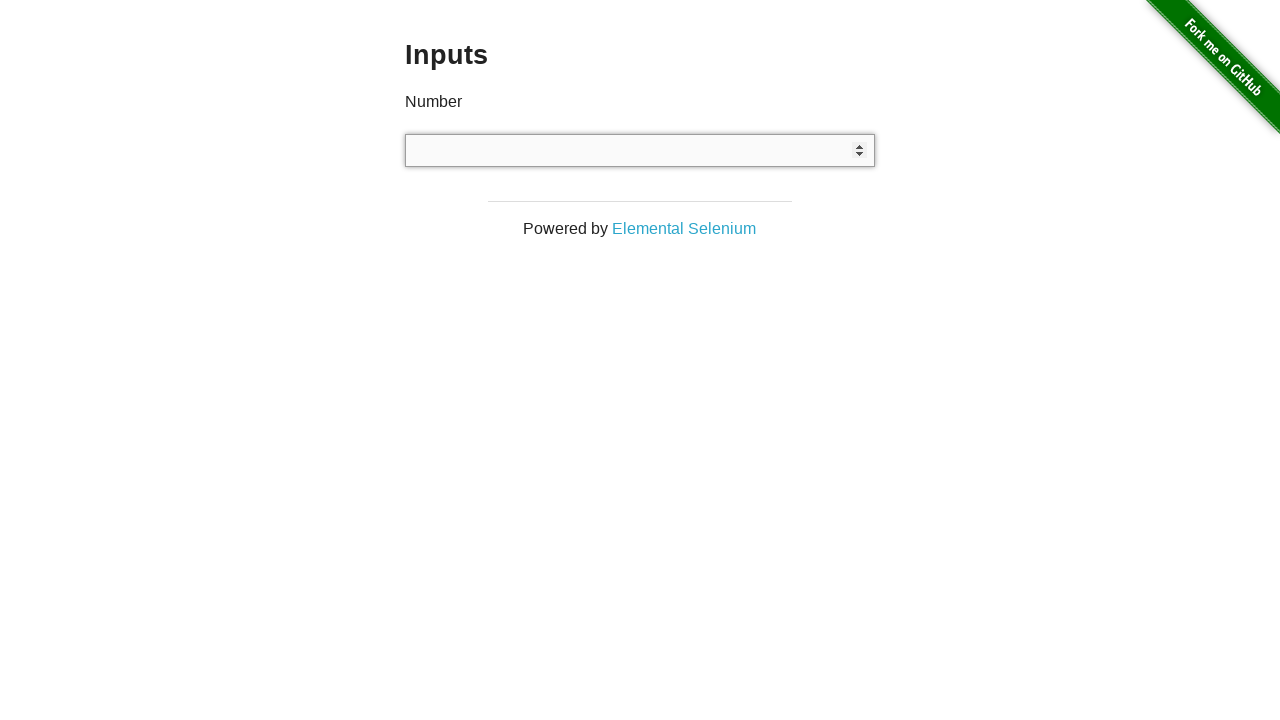

Cleared the input field on input
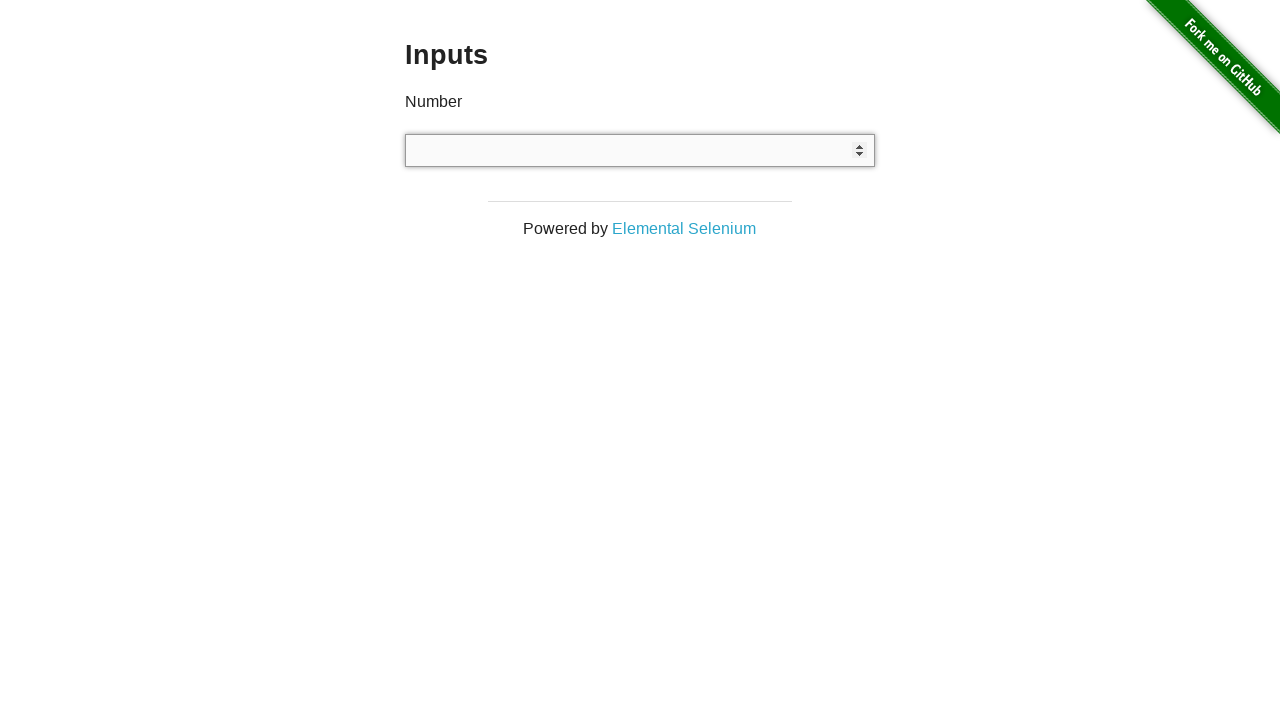

Typed numbers '123' into the input field on input
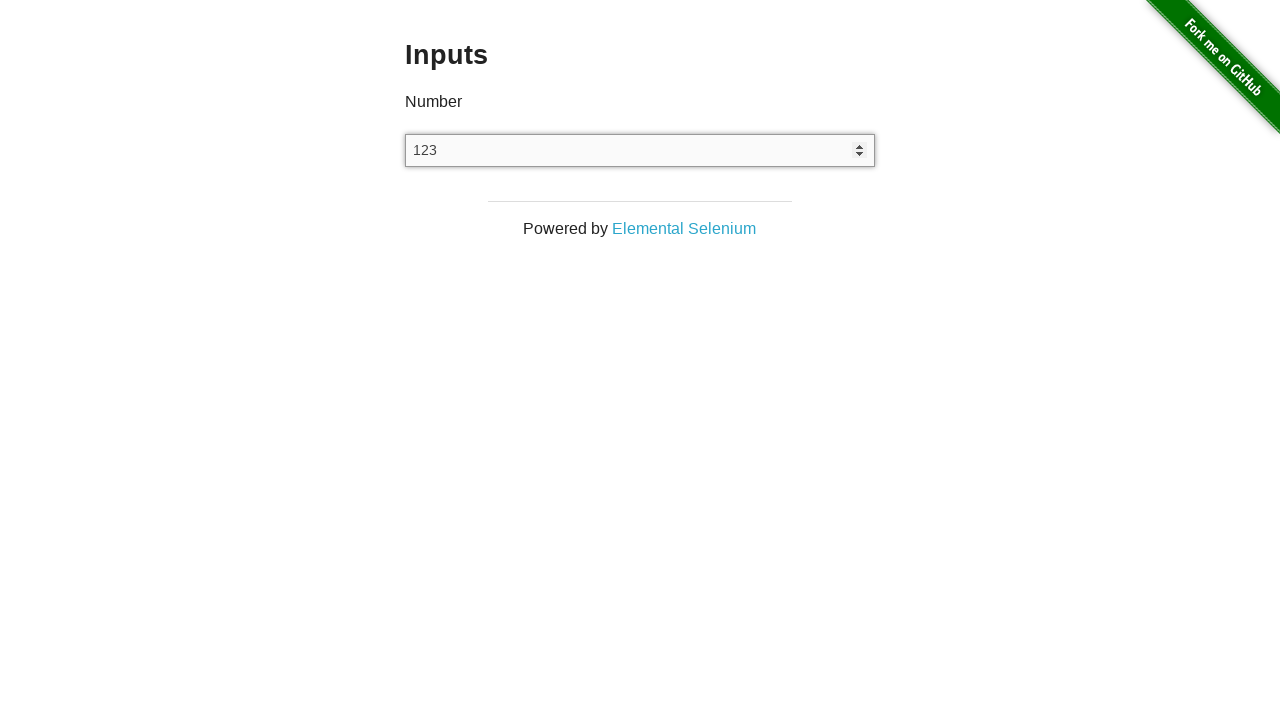

Retrieved input value after typing numbers
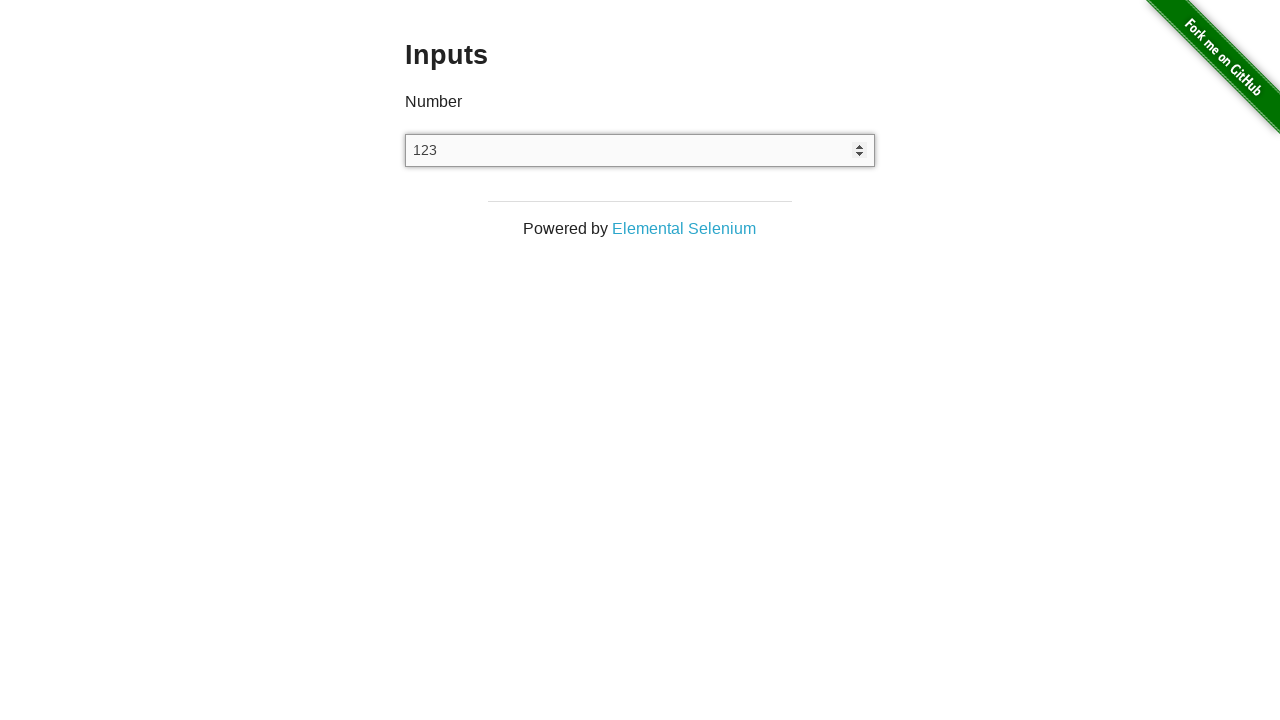

Verified that numbers were accepted correctly (value is '123')
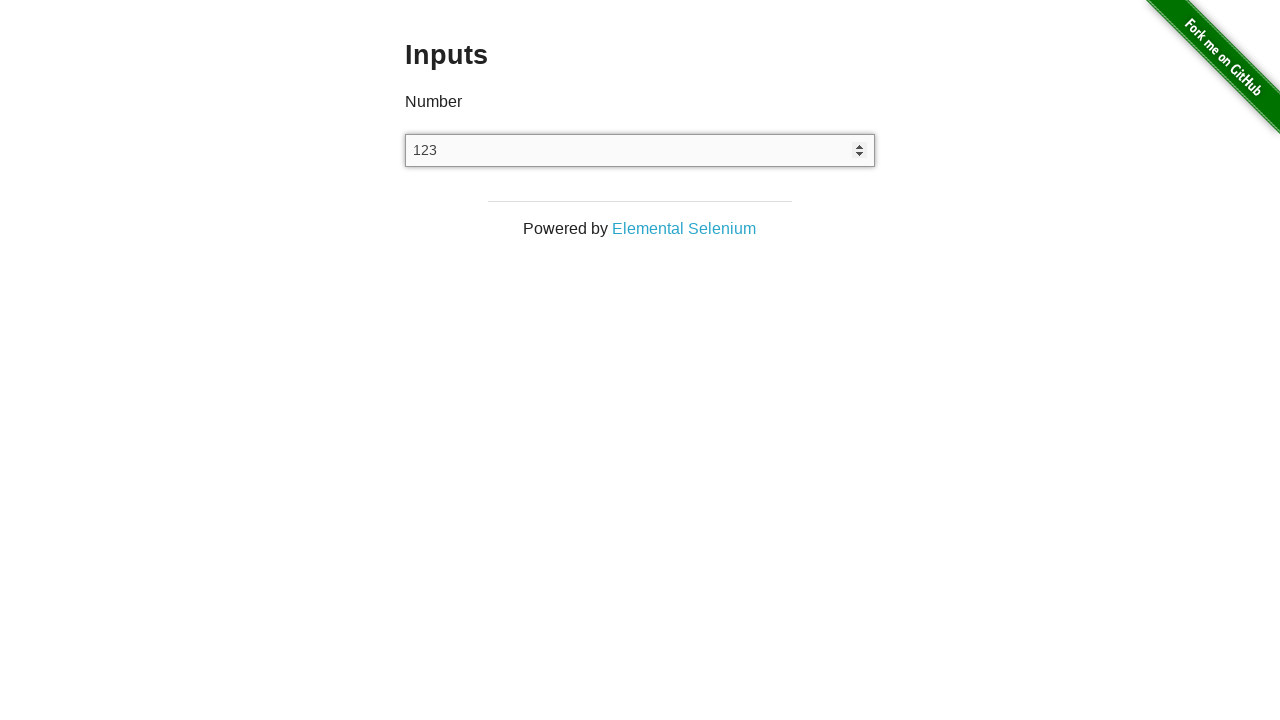

Pressed ArrowUp key to increment value (1st time) on input
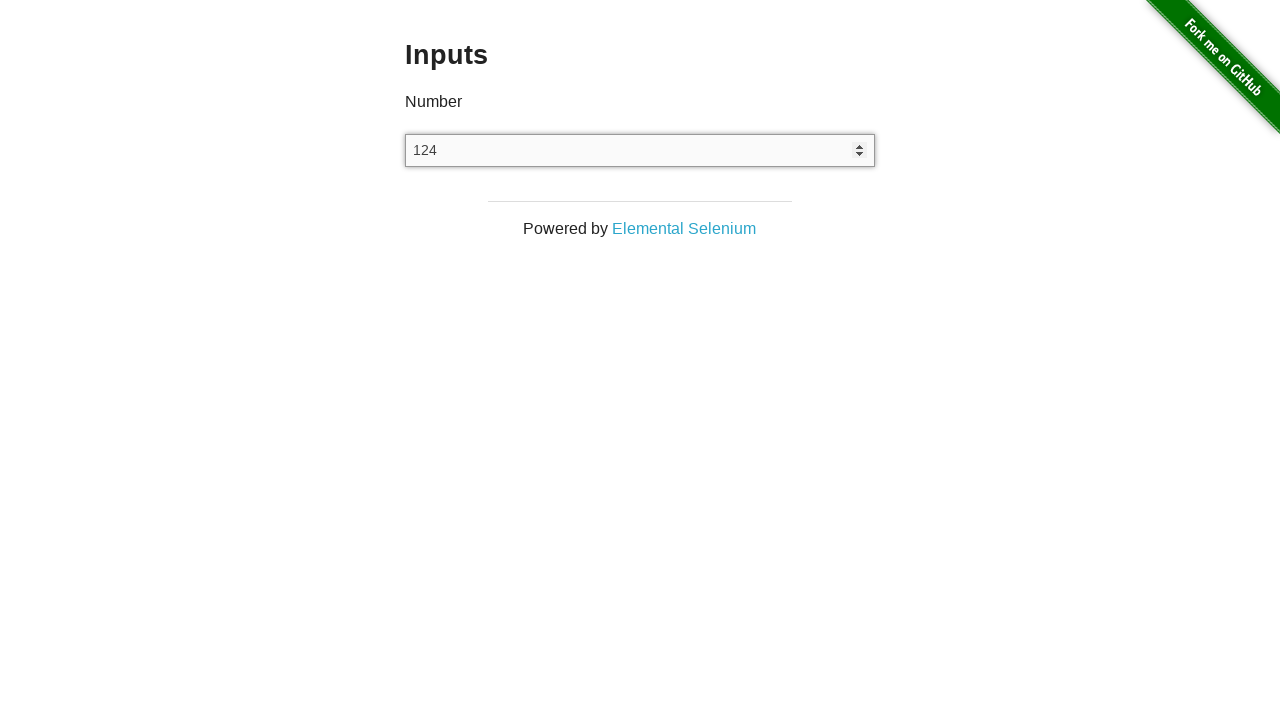

Pressed ArrowUp key to increment value (2nd time) on input
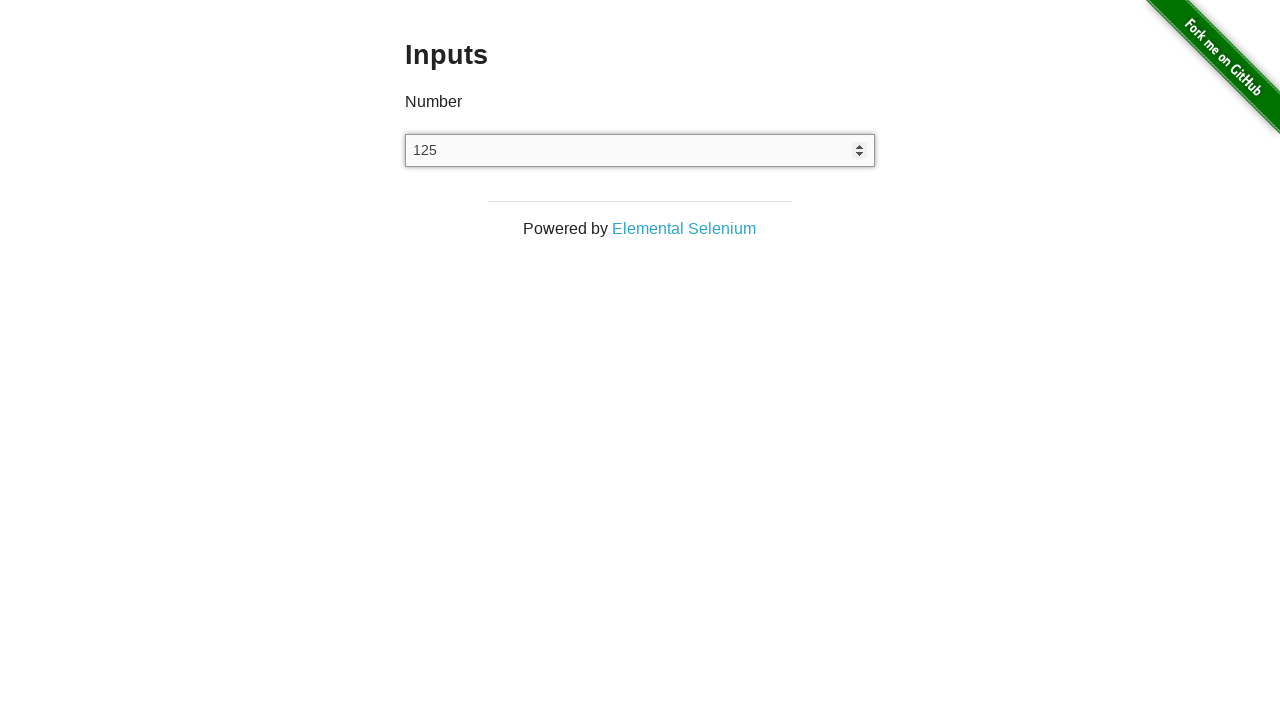

Pressed ArrowUp key to increment value (3rd time) on input
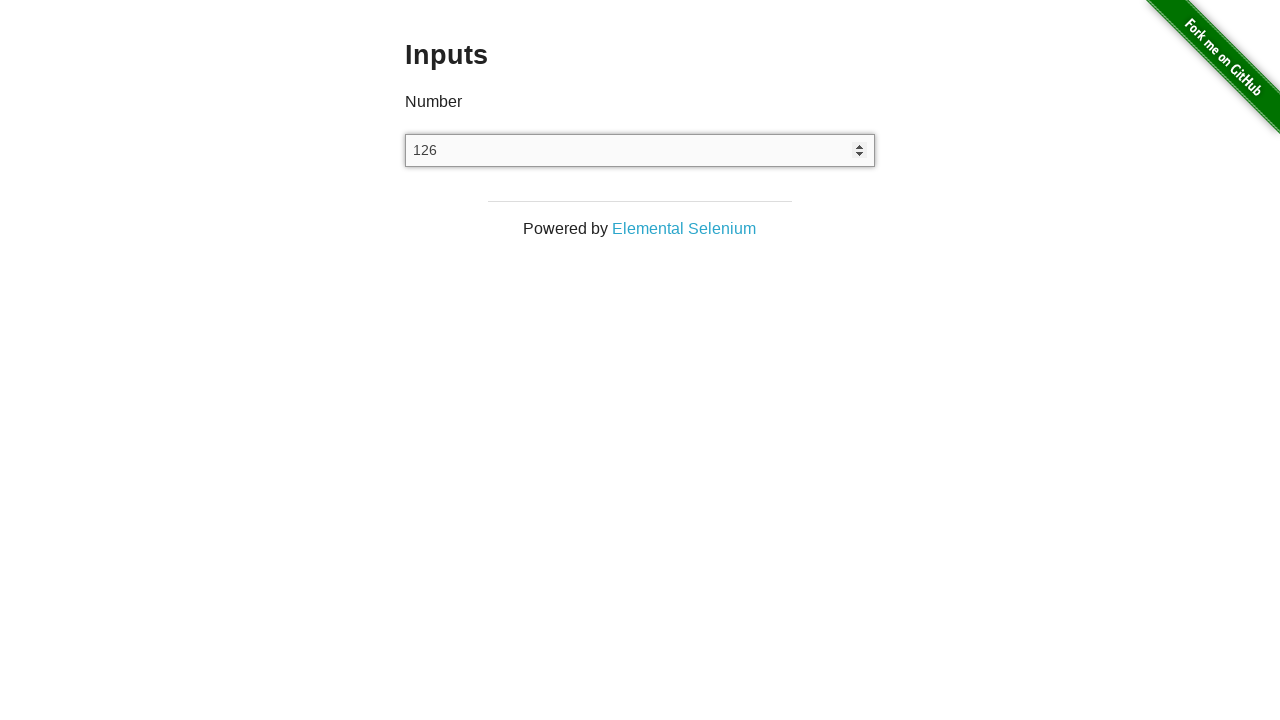

Retrieved input value after pressing ArrowUp 3 times
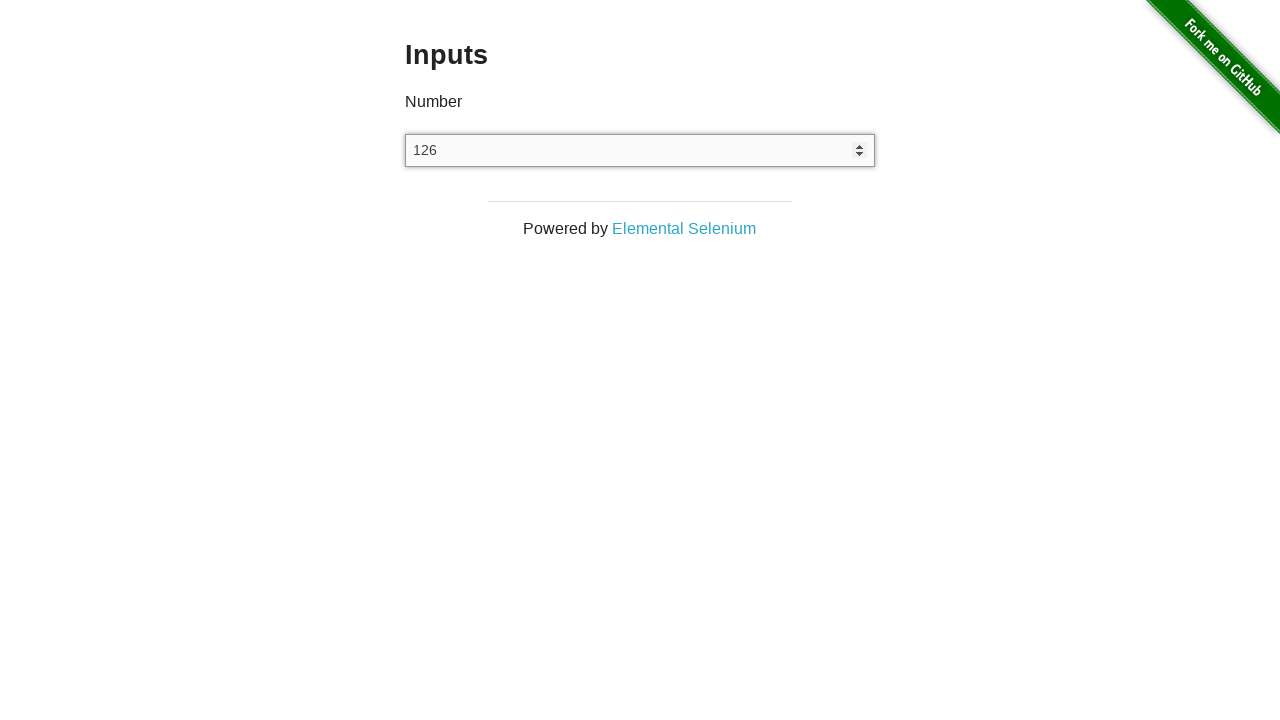

Verified that ArrowUp incremented value correctly (value is '126')
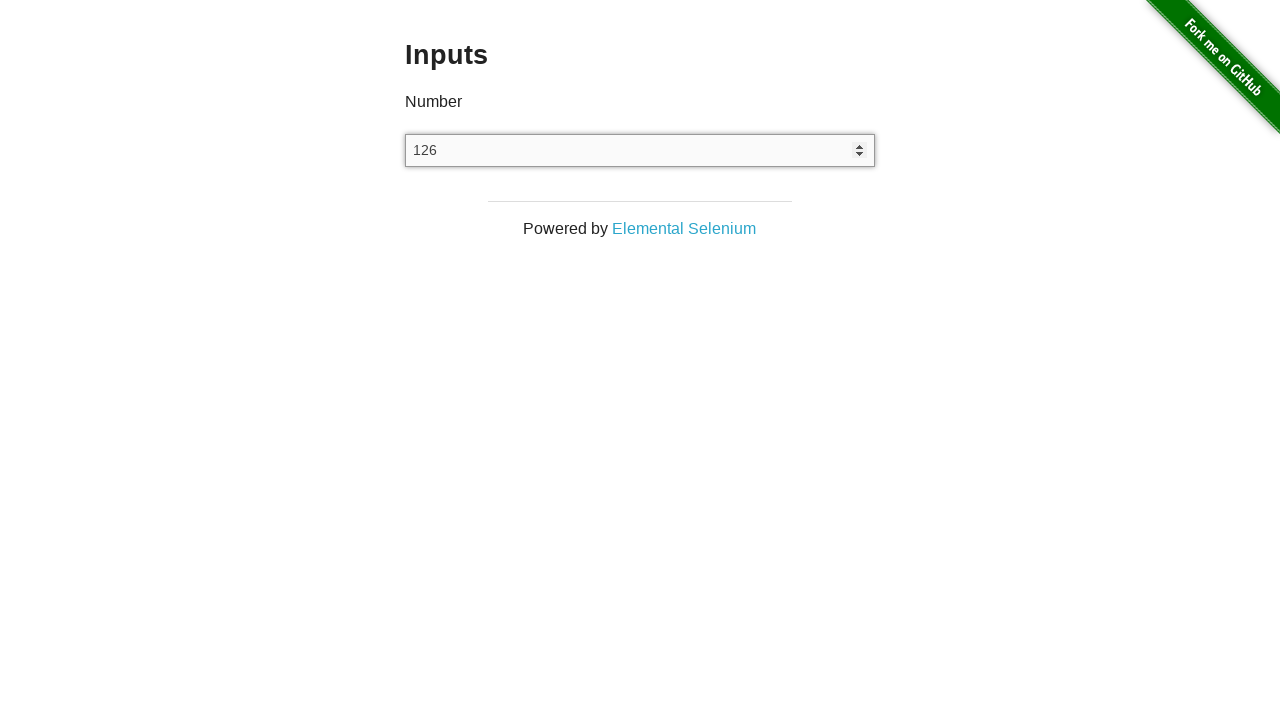

Pressed ArrowDown key to decrement value (1st time) on input
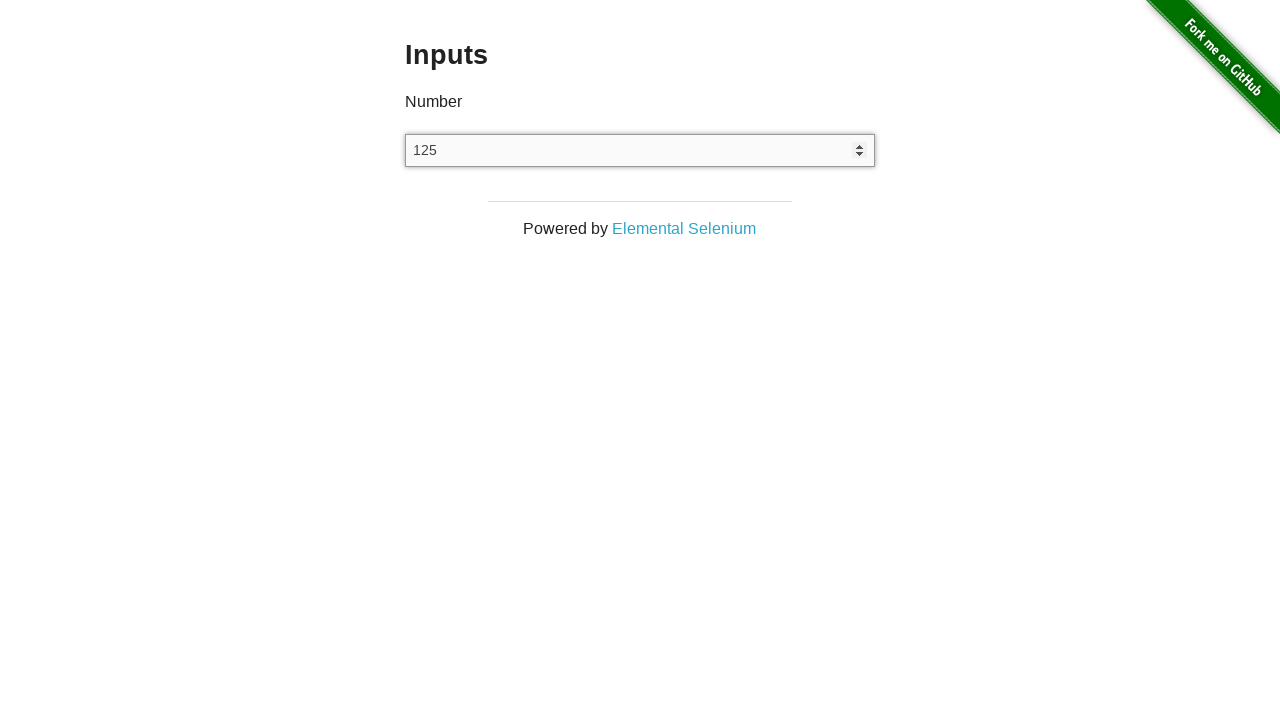

Pressed ArrowDown key to decrement value (2nd time) on input
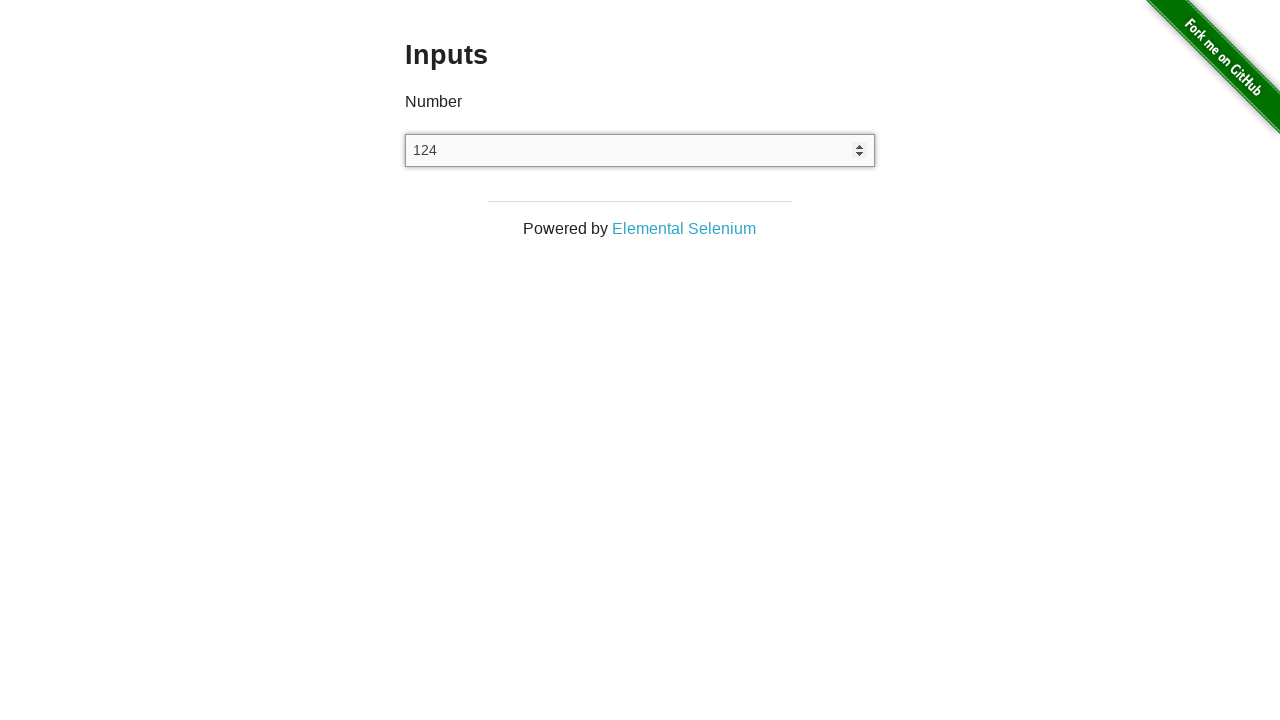

Retrieved input value after pressing ArrowDown 2 times
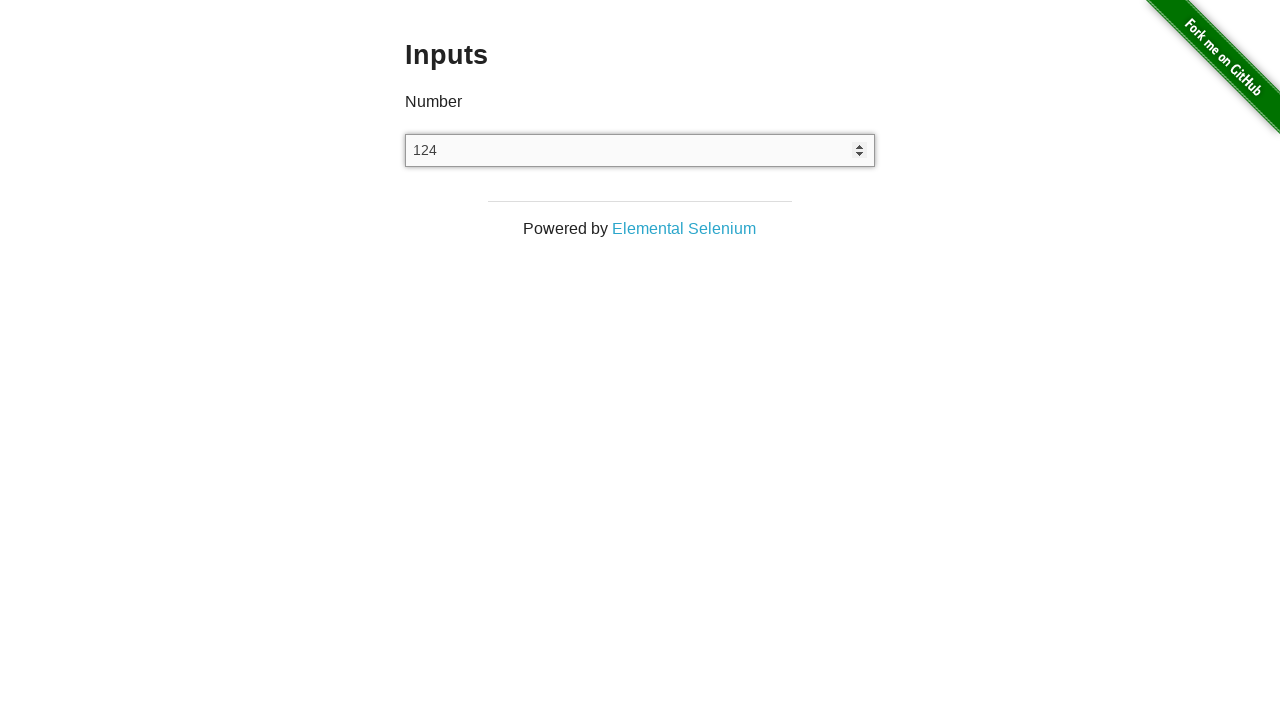

Verified that ArrowDown decremented value correctly (value is '124')
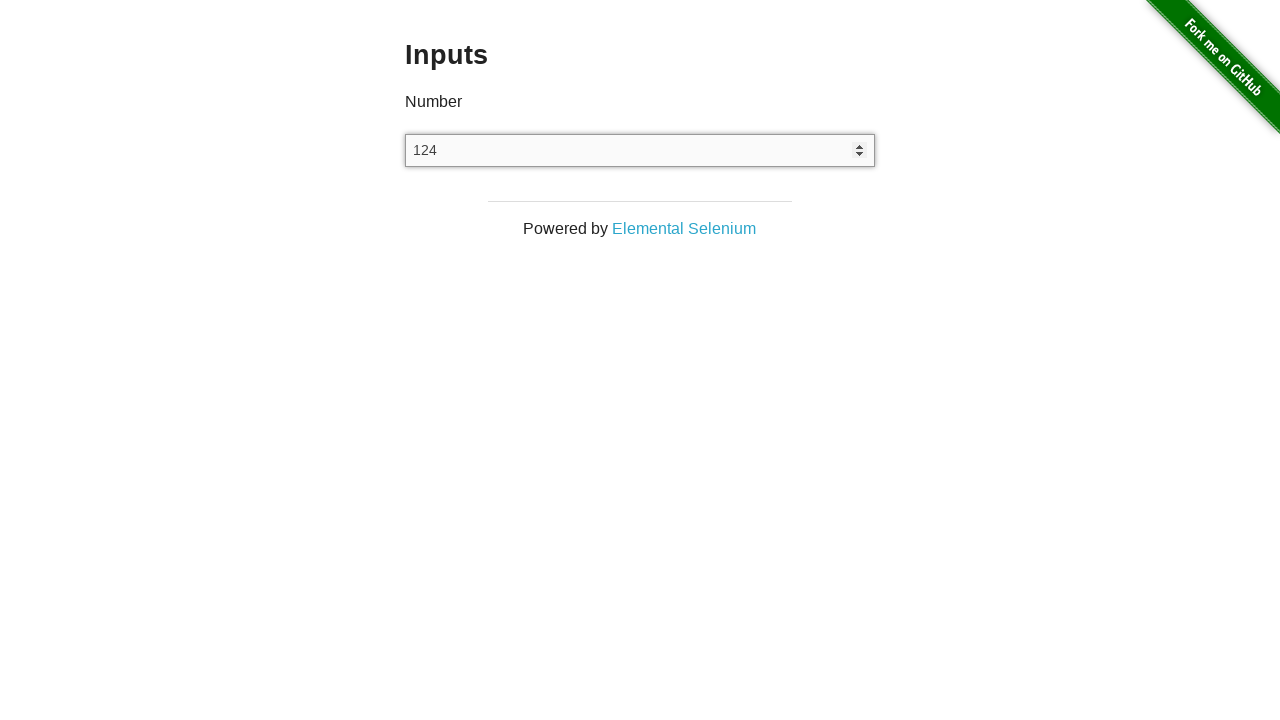

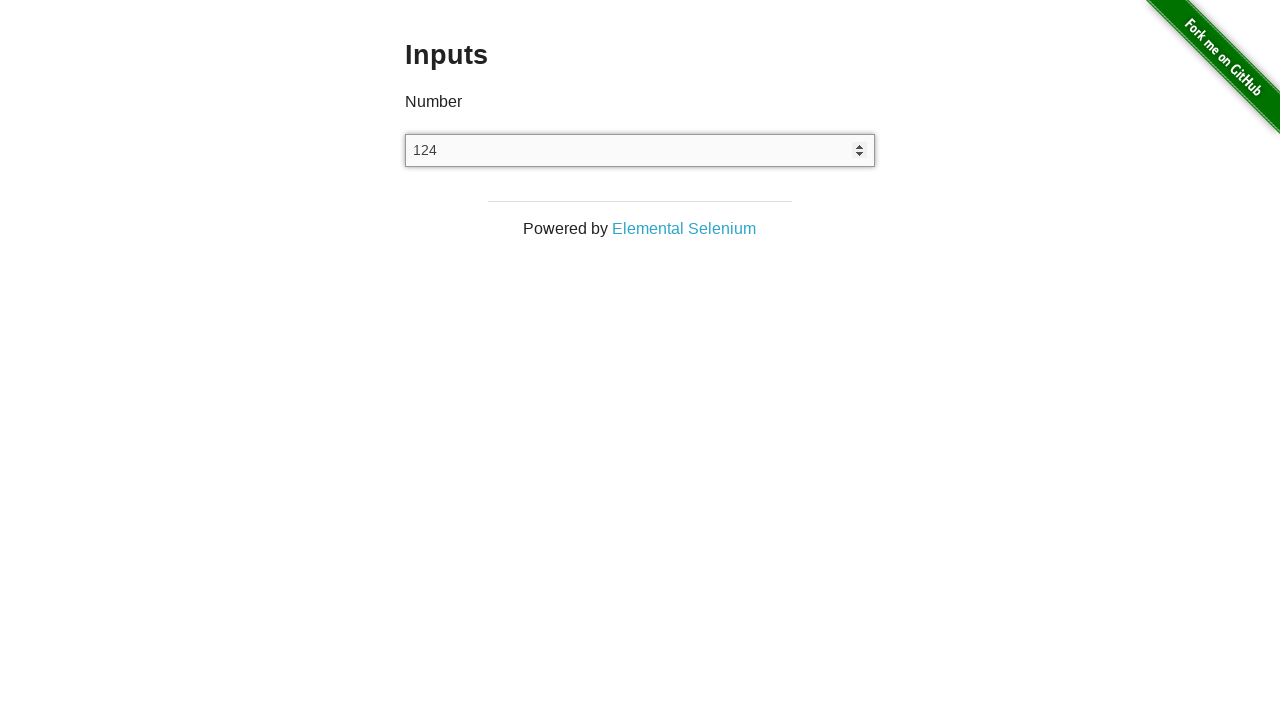